Tests the signup functionality on DemoBlaze by filling in username and password fields and submitting the signup form

Starting URL: https://www.demoblaze.com/

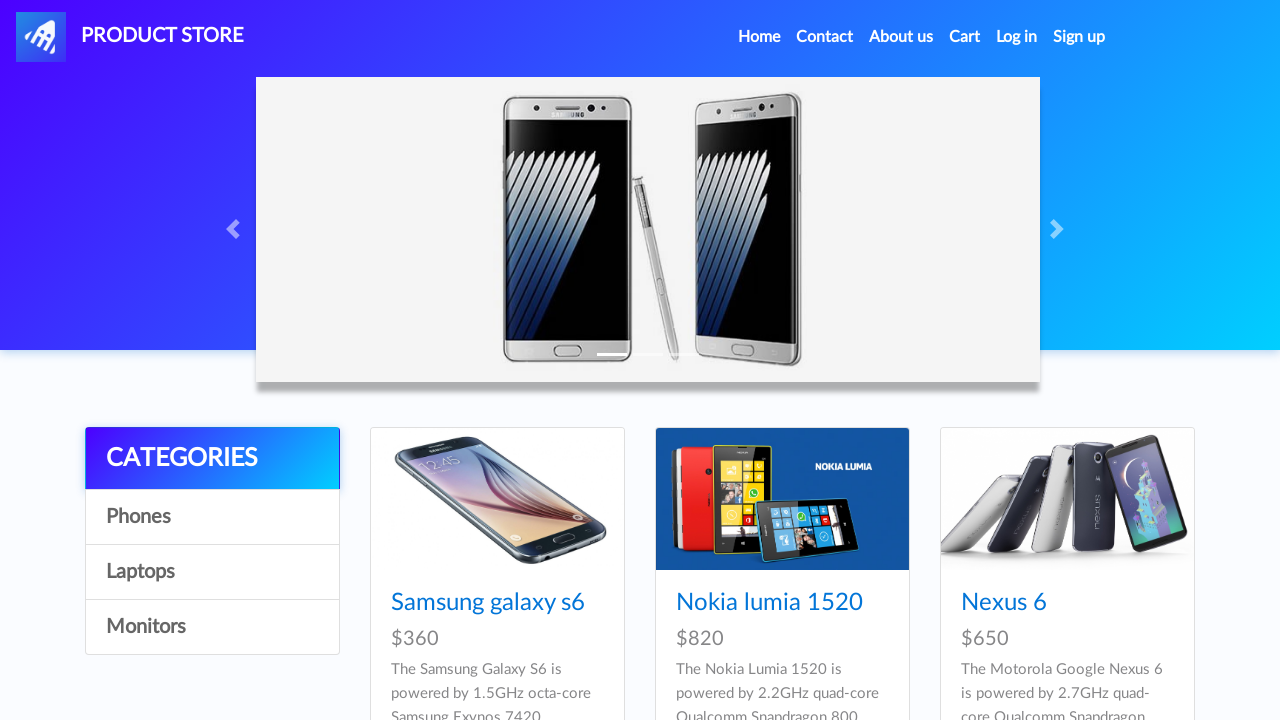

Clicked on Sign up link at (1079, 37) on a:has-text('Sign up')
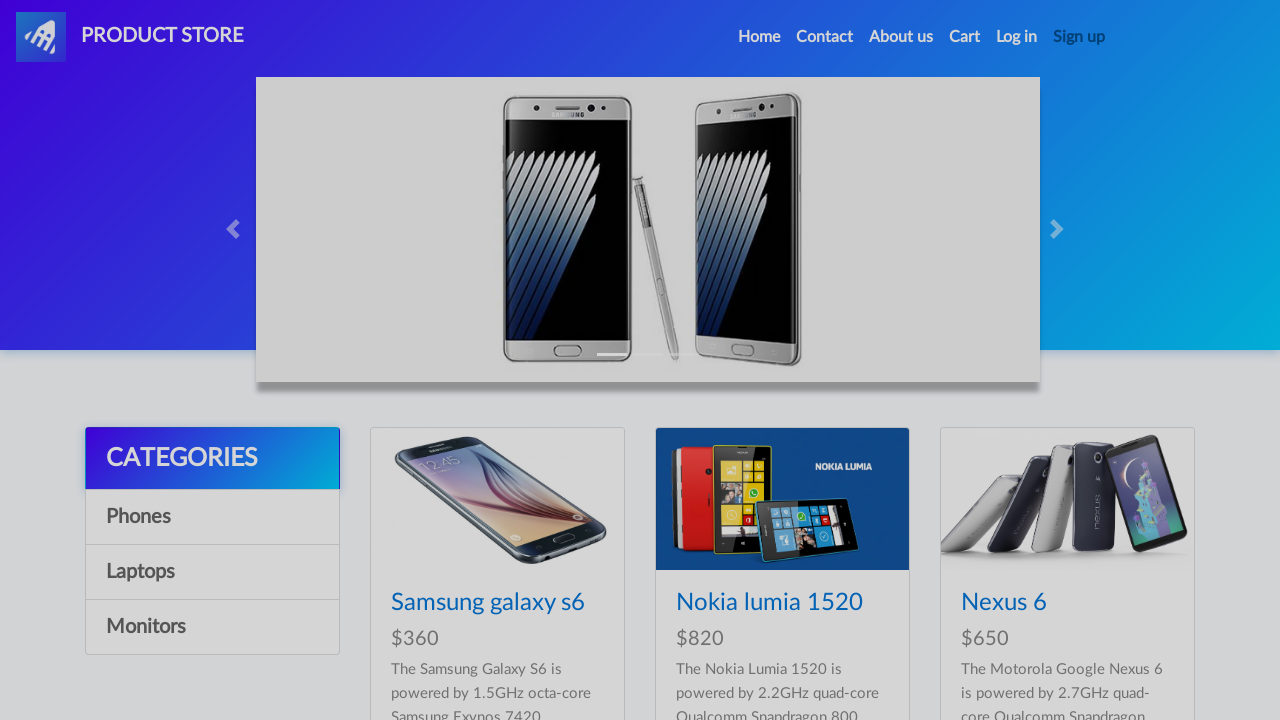

Signup modal appeared with username field visible
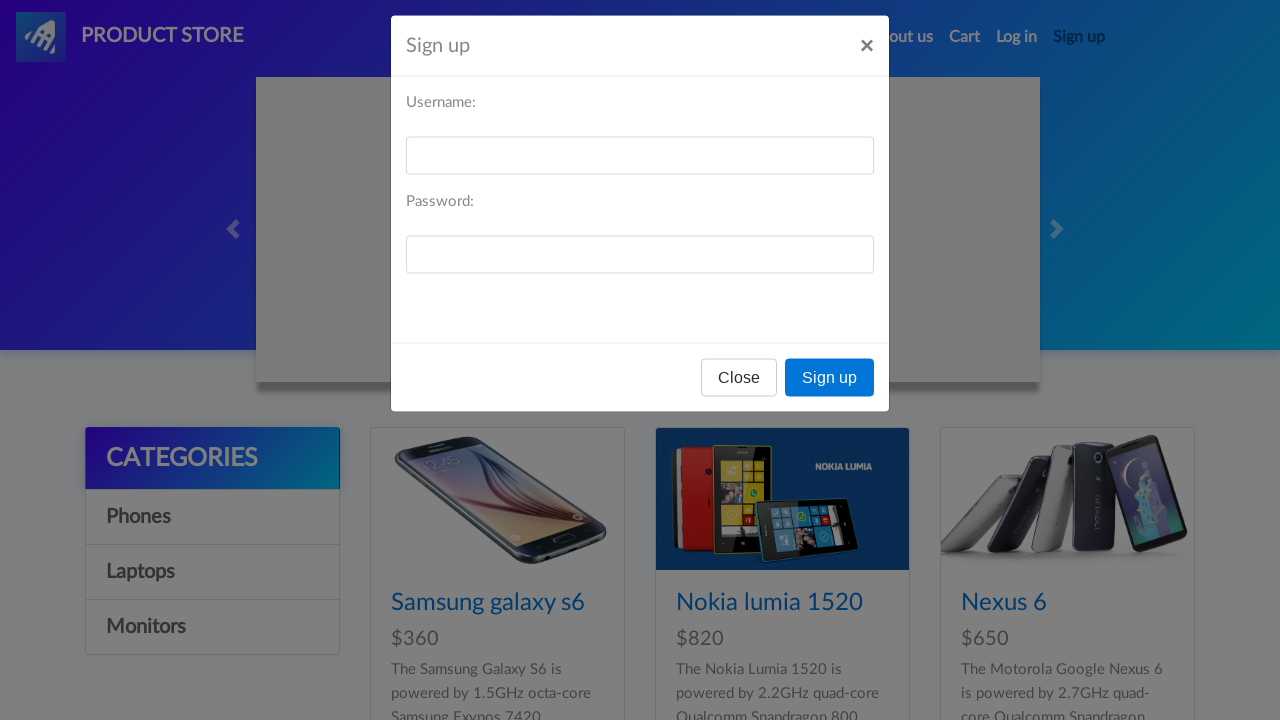

Filled username field with 'user4@demo.com' on #sign-username
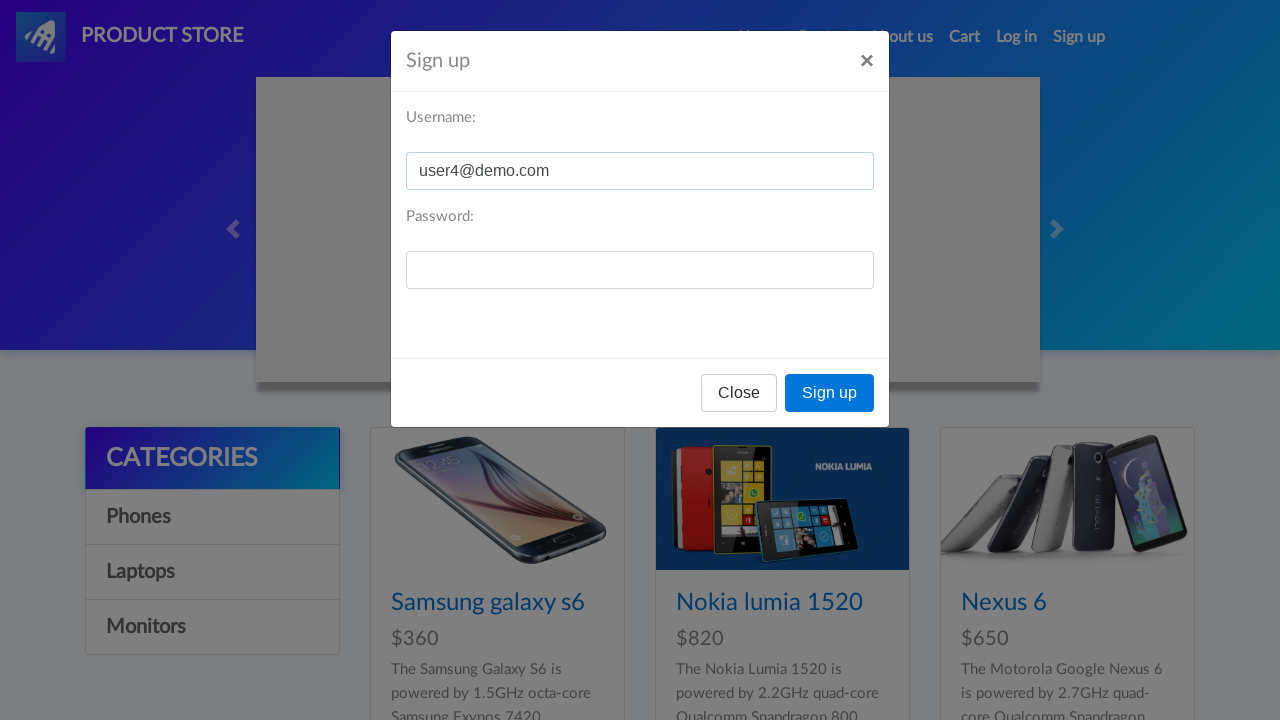

Filled password field with 'Test123!' on #sign-password
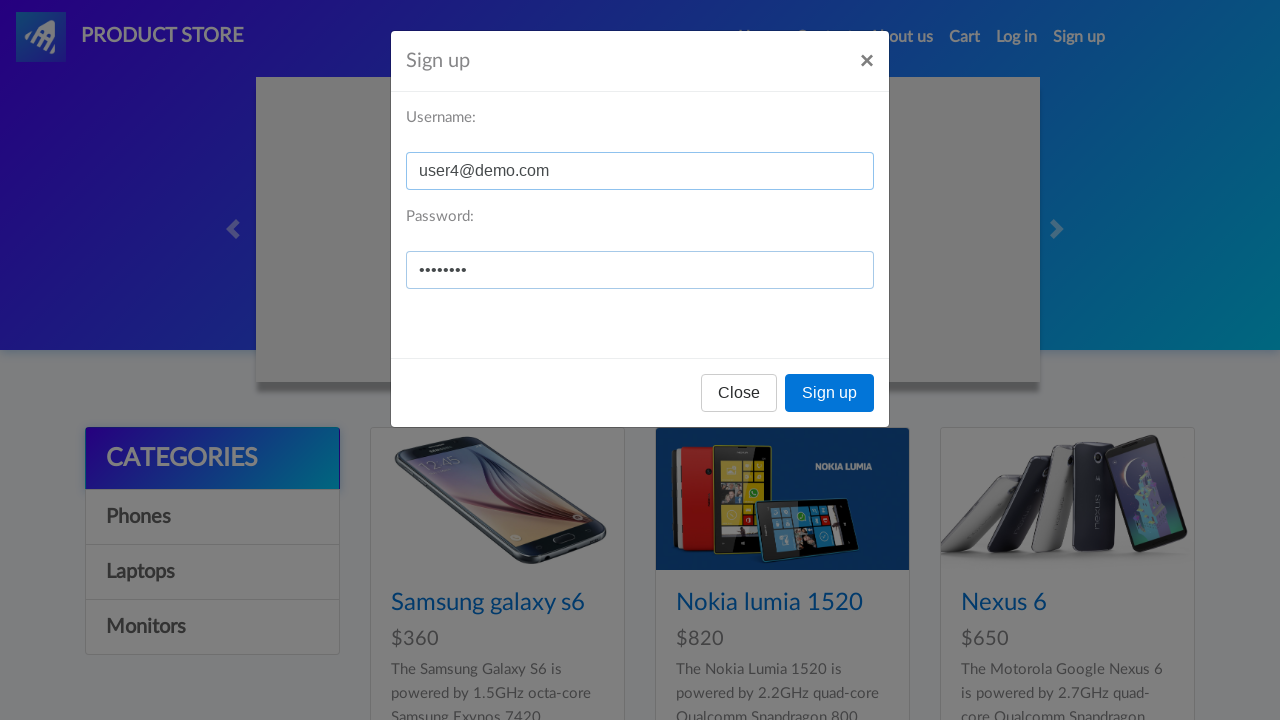

Clicked Sign up button to submit the form at (830, 393) on button:has-text('Sign up')
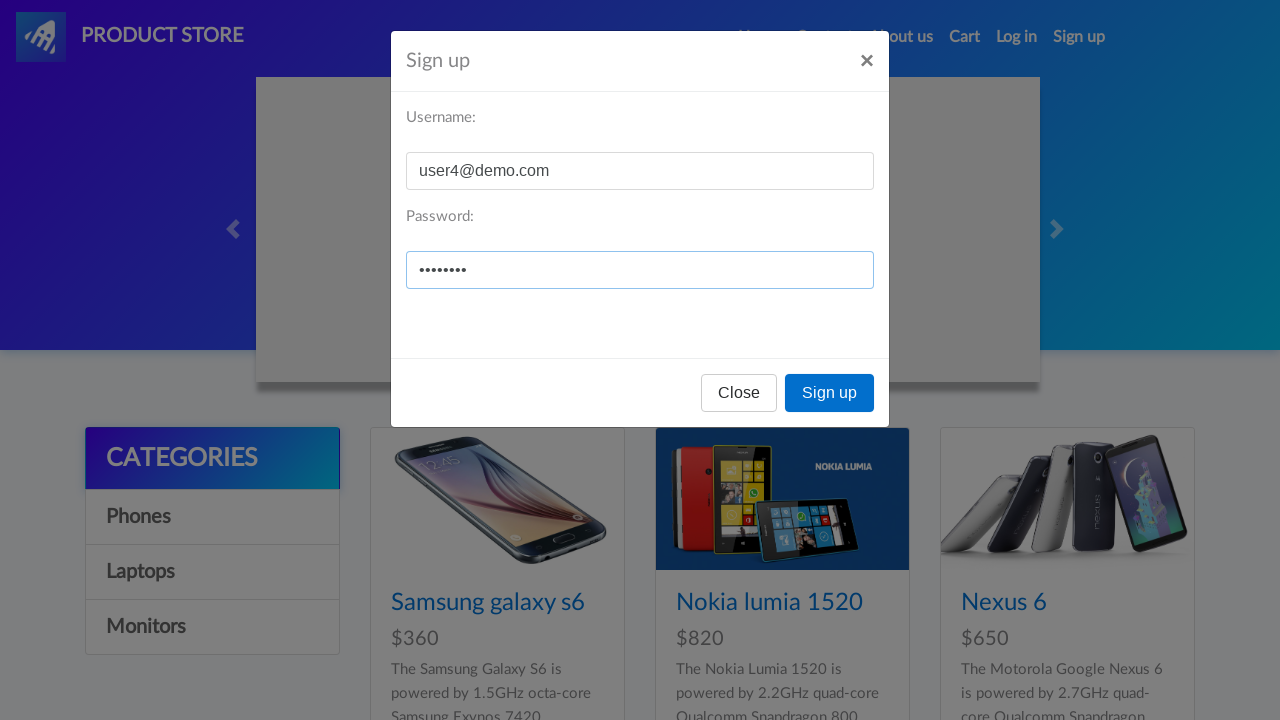

Waited for alert dialog to appear
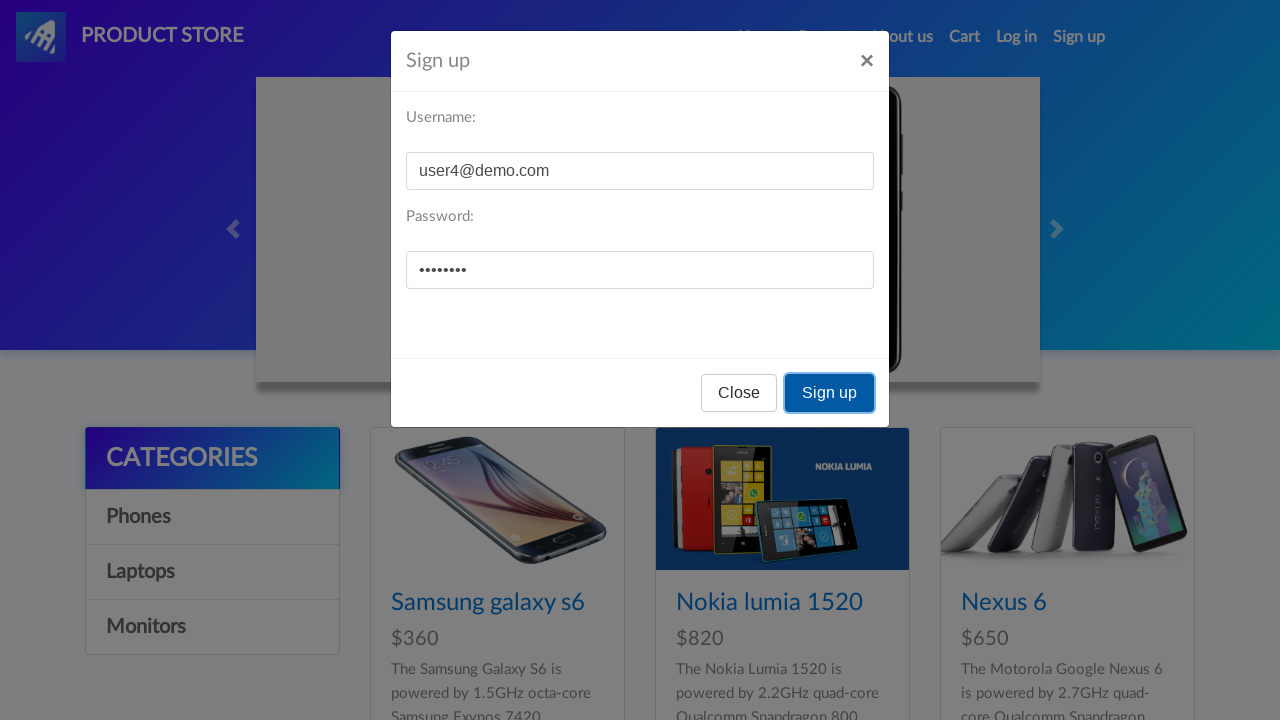

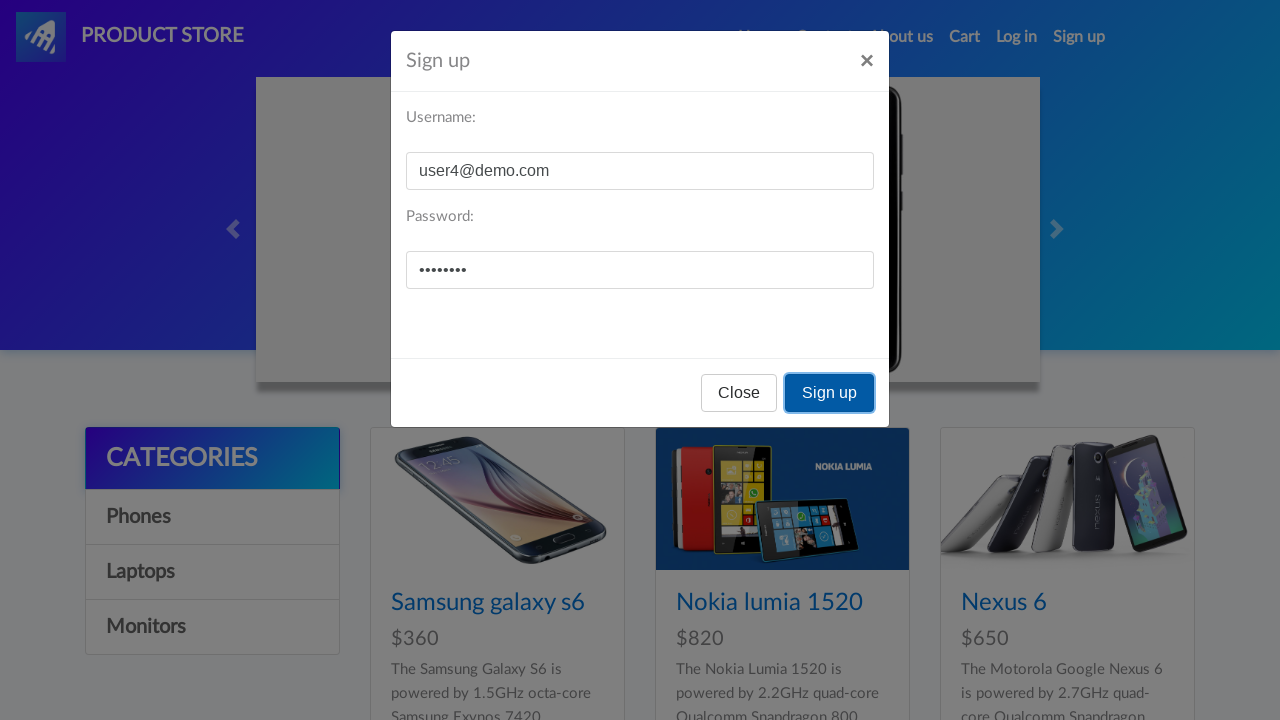